Verifies that the Login header text is displayed on the OrangeHRM demo login page

Starting URL: https://opensource-demo.orangehrmlive.com/

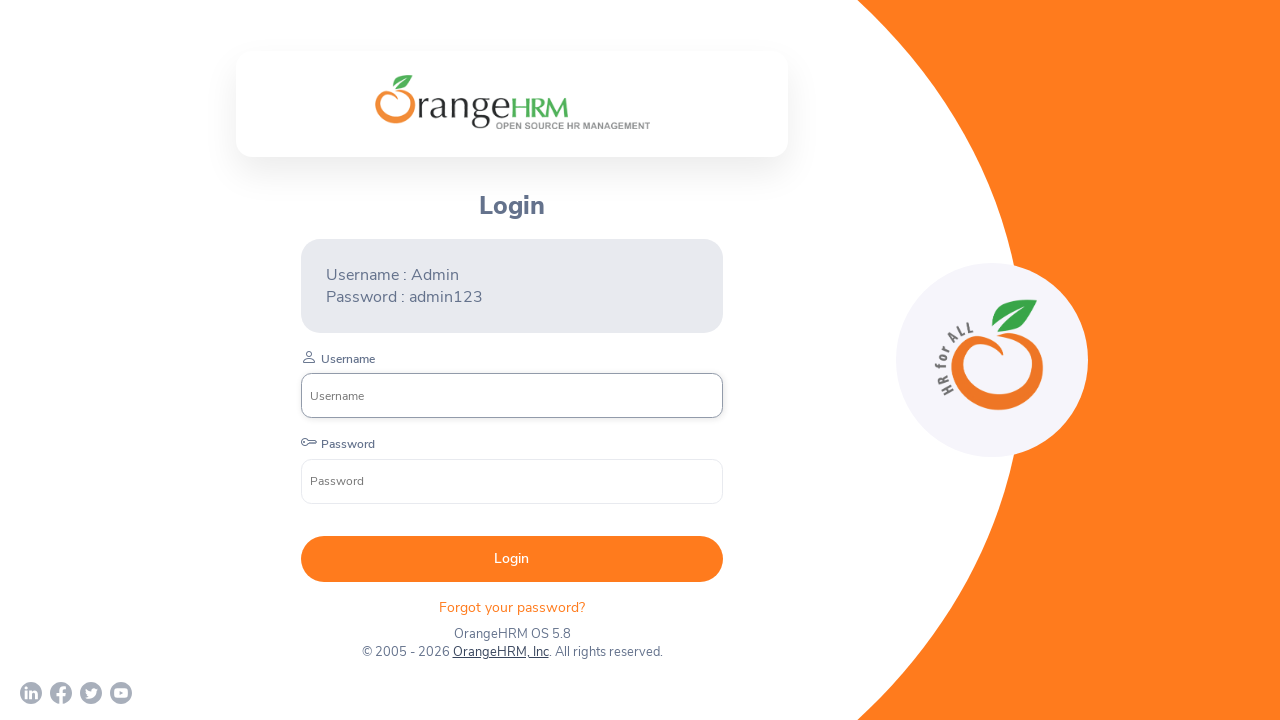

Waited for Login header to be visible
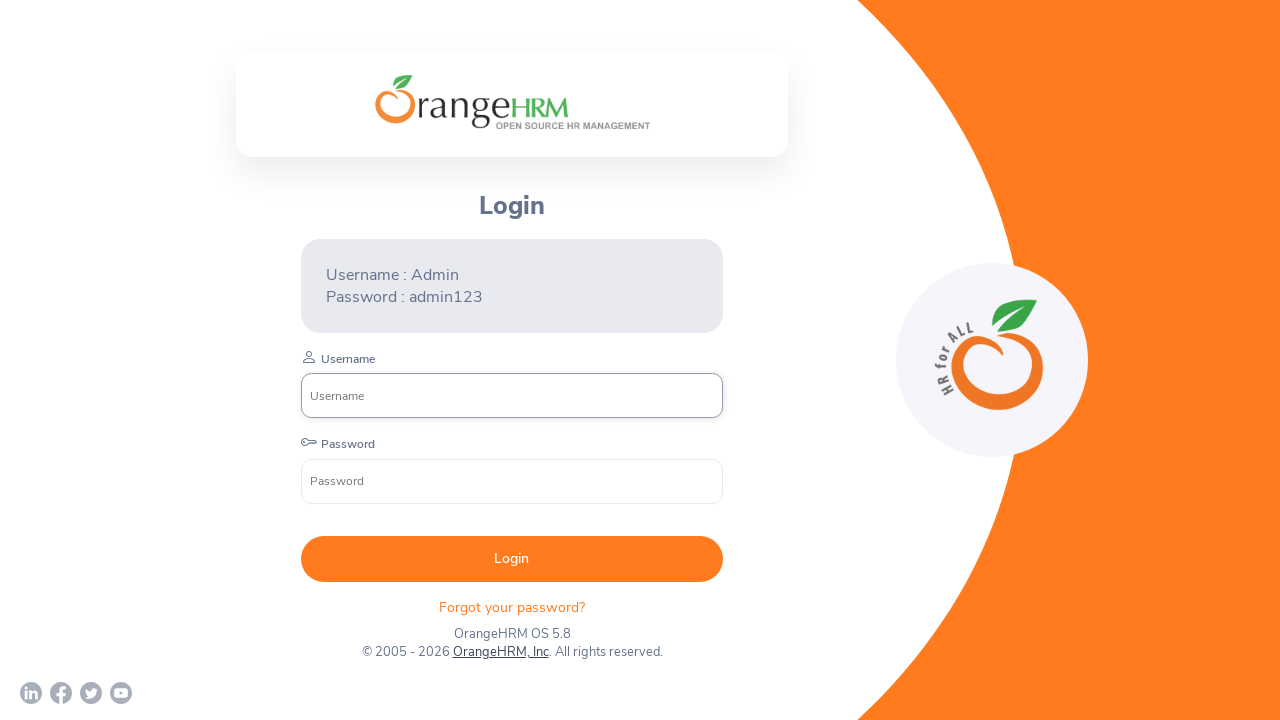

Verified Login header text is displayed correctly
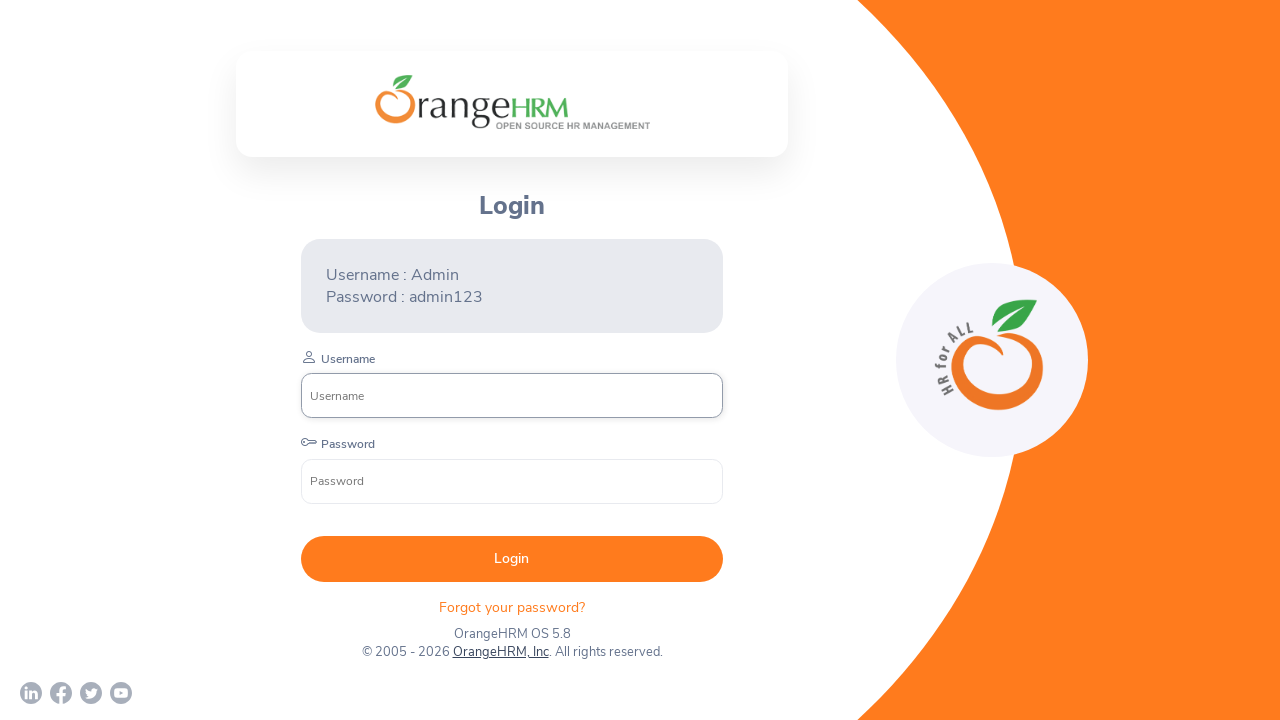

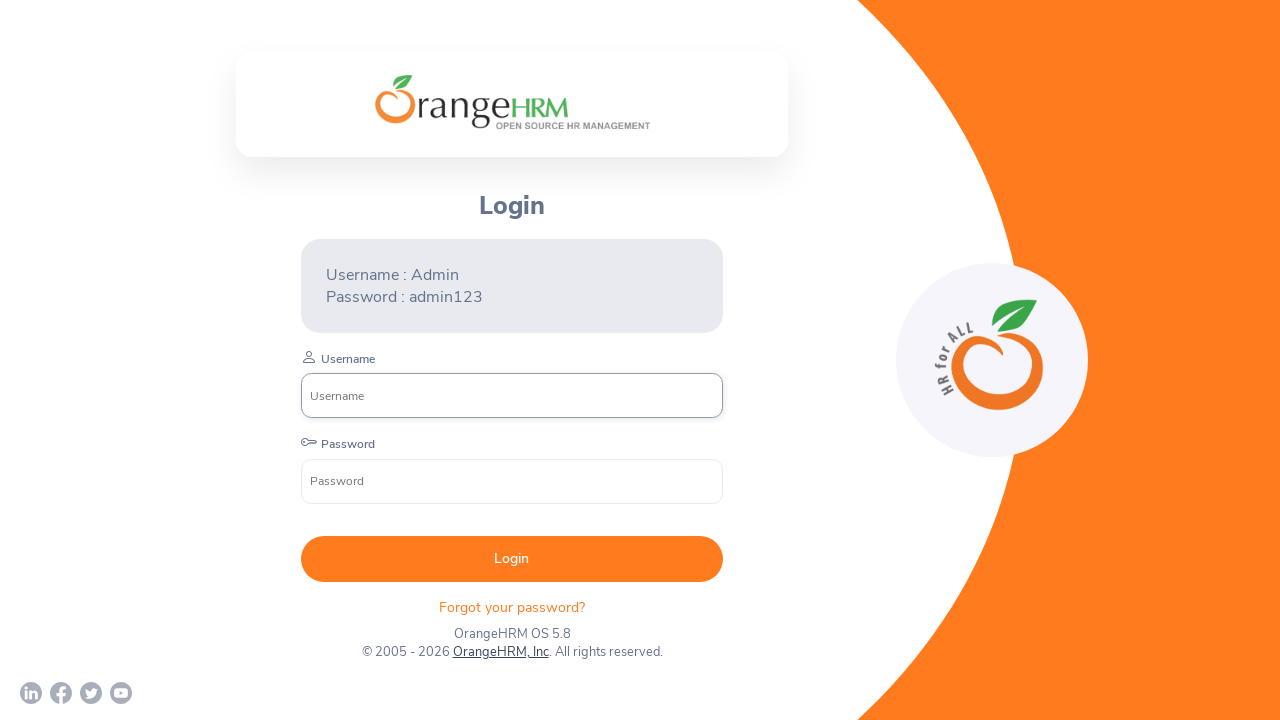